Tests form interaction by extracting a value from an element's attribute, calculating a mathematical function, filling the answer, checking a checkbox, selecting a radio button, and submitting the form.

Starting URL: https://suninjuly.github.io/get_attribute.html

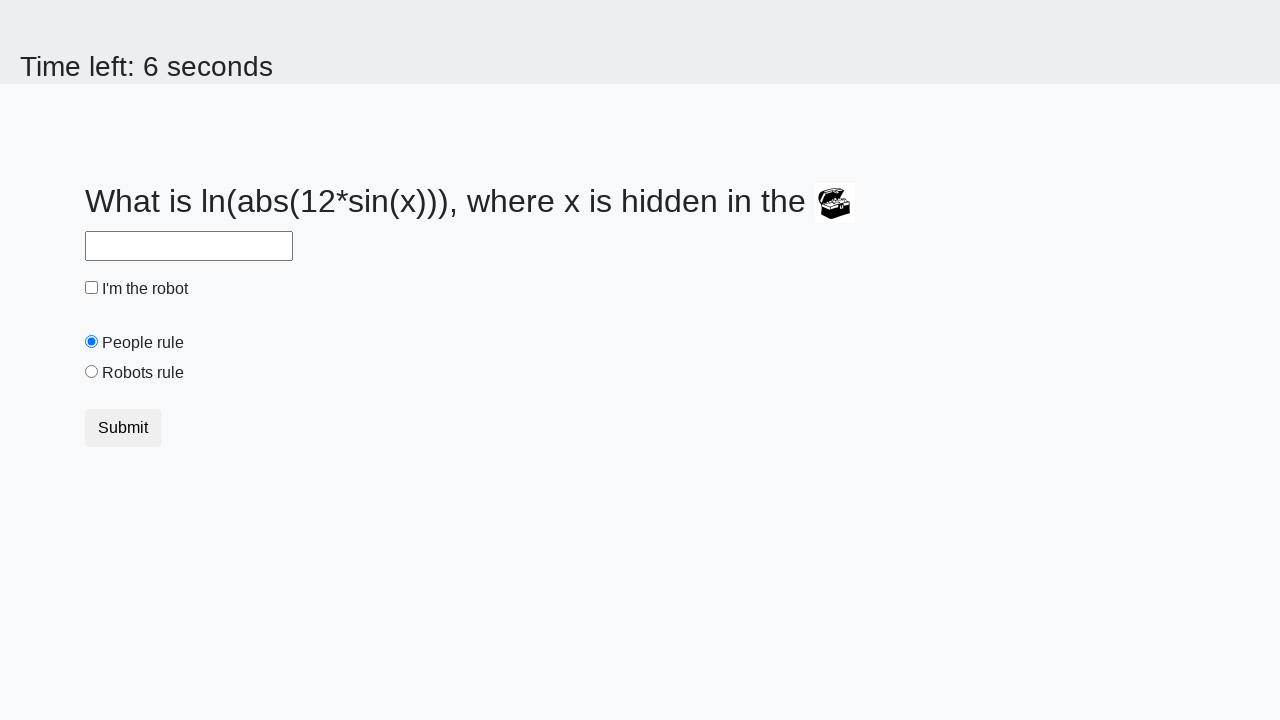

Located treasure image element
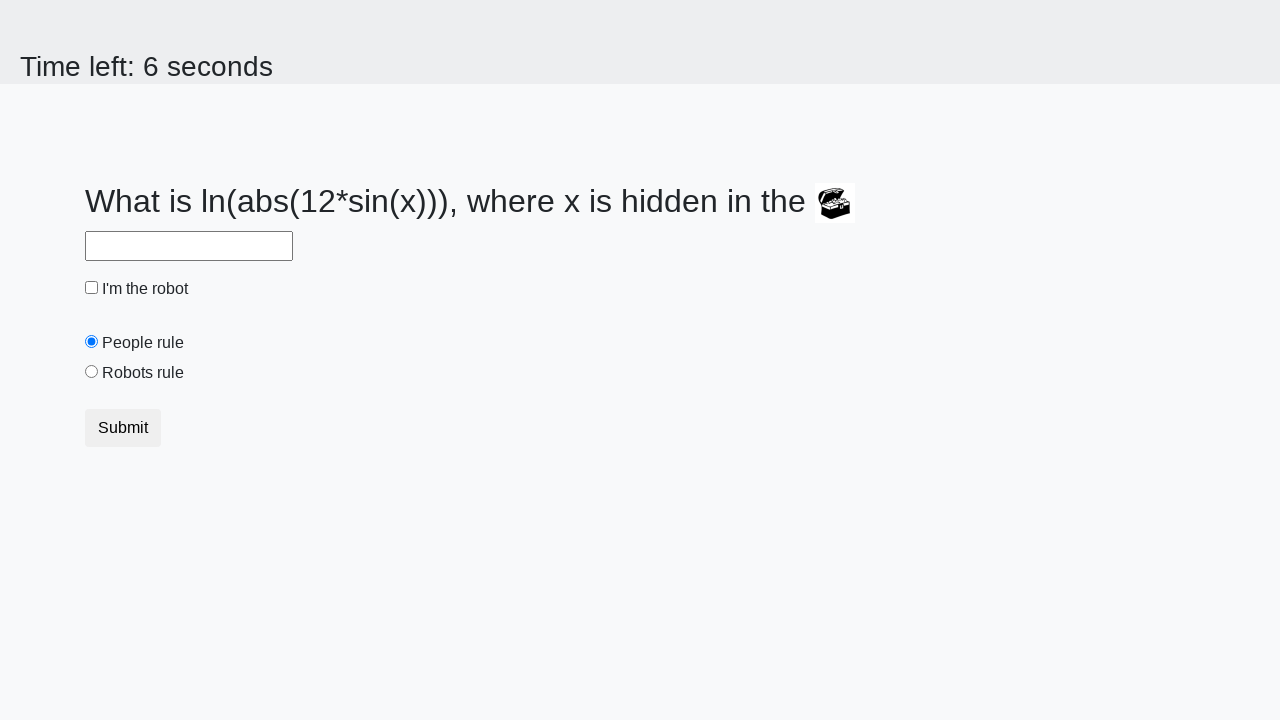

Extracted valuex attribute from treasure element: 272
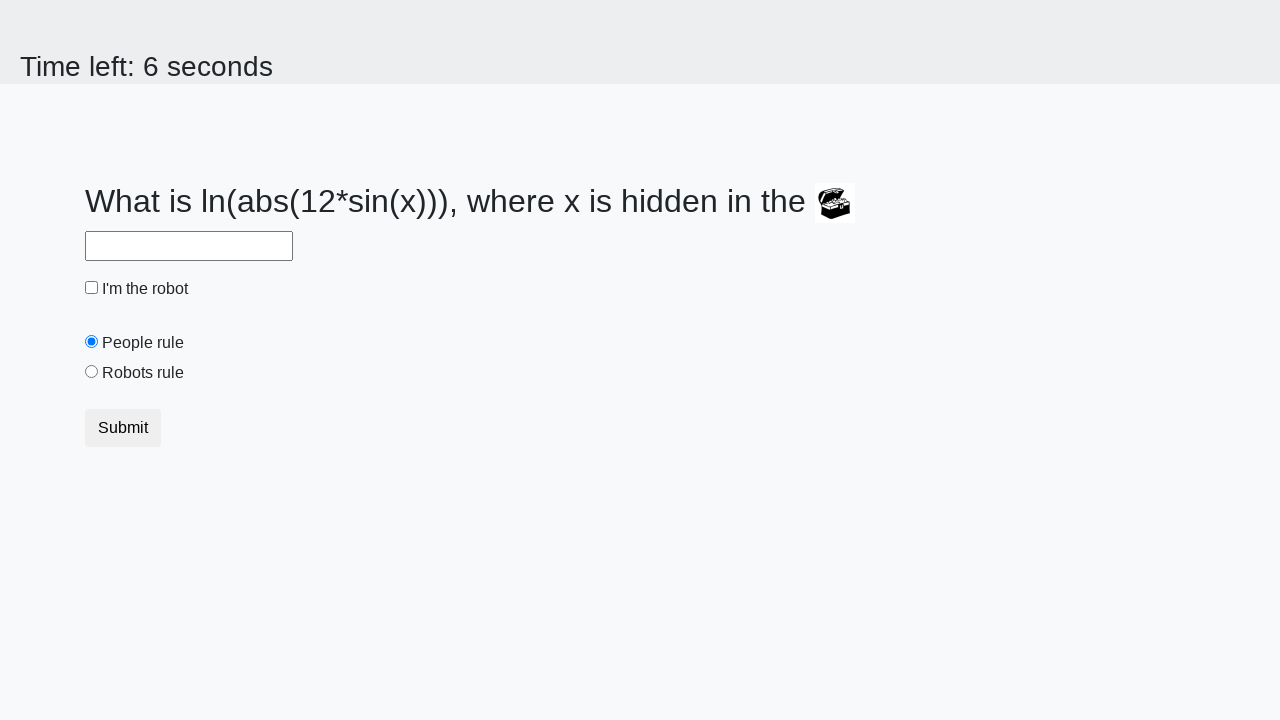

Calculated result of mathematical function: 2.452752128167673
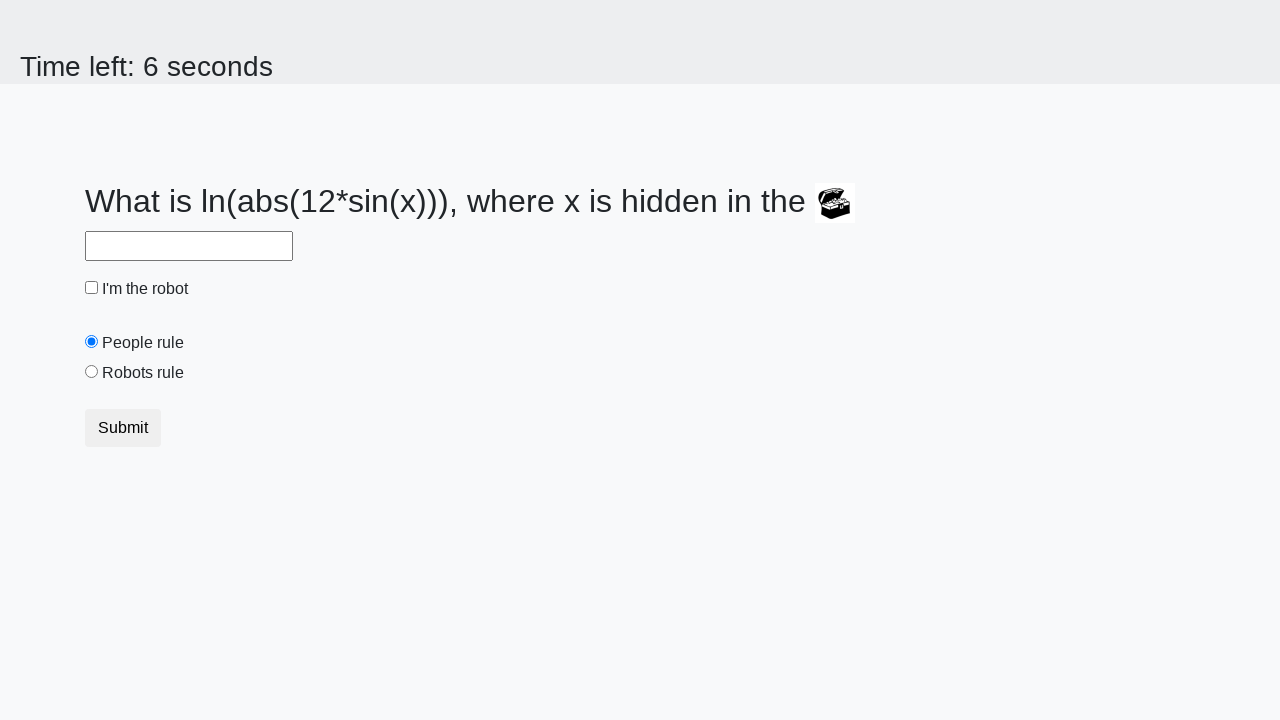

Filled answer field with calculated value: 2.452752128167673 on #answer
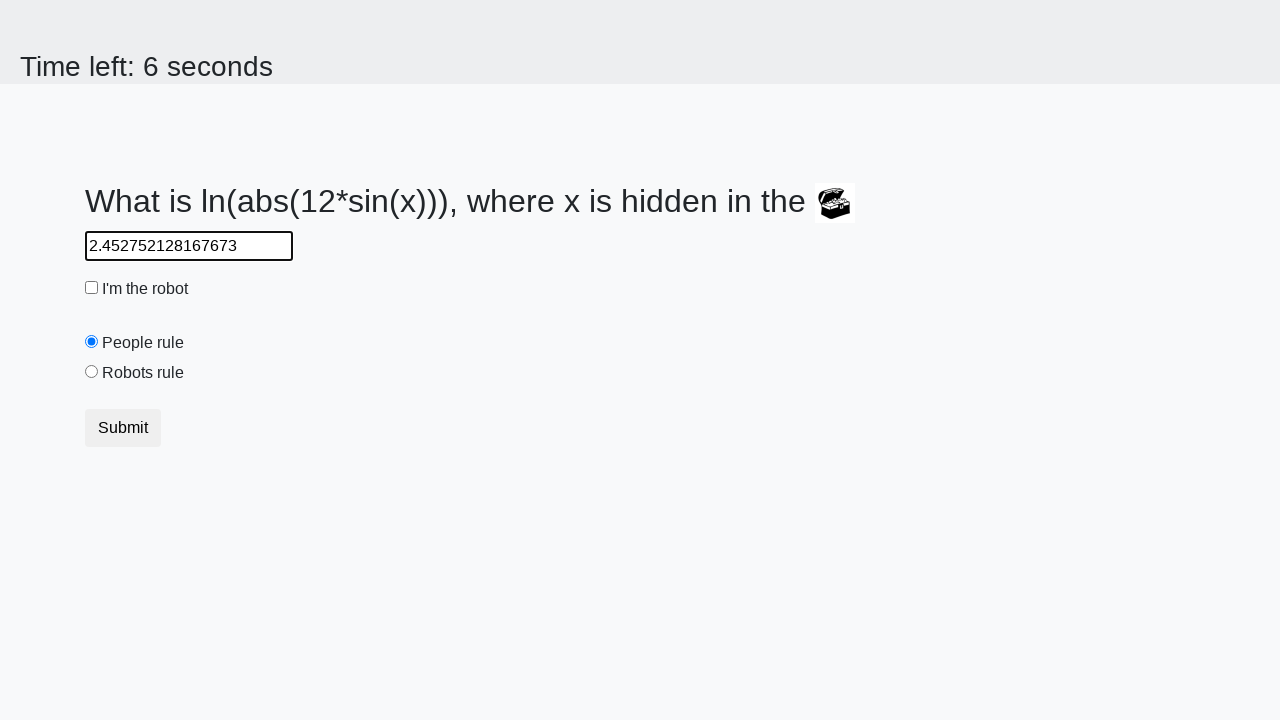

Clicked 'I'm the robot' checkbox at (92, 288) on #robotCheckbox
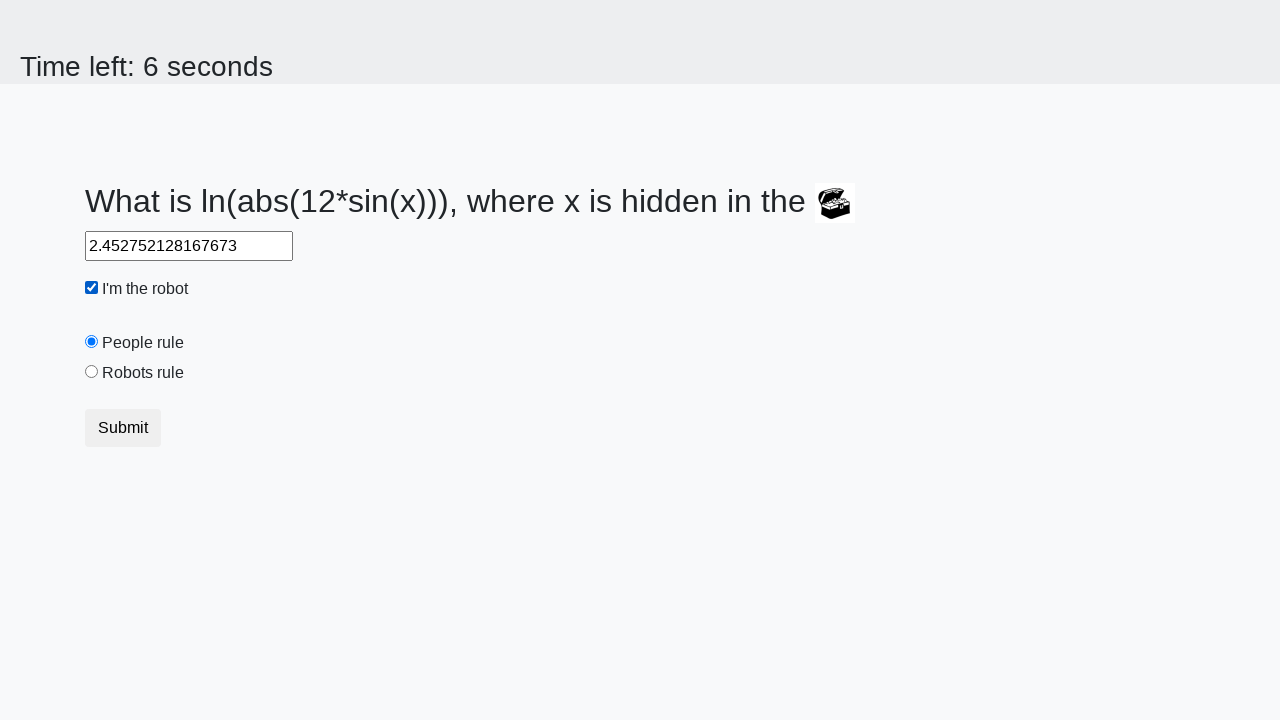

Selected 'Robots rule!' radio button at (92, 372) on #robotsRule
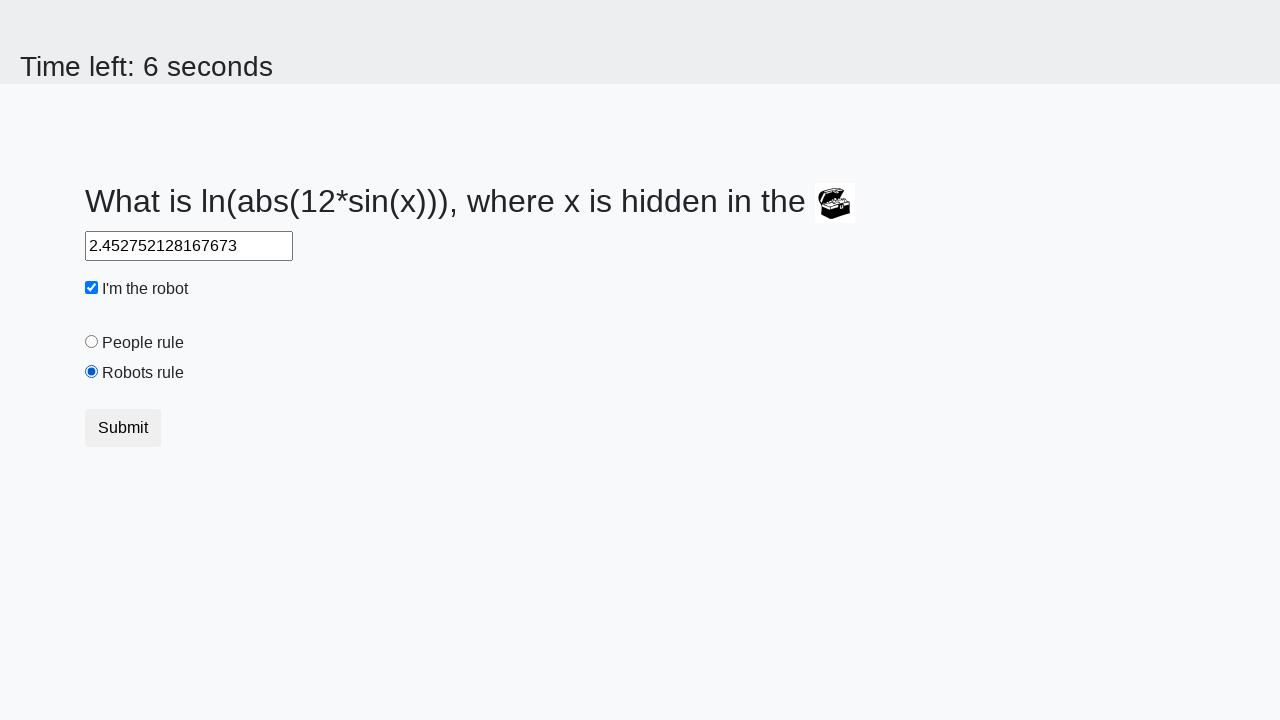

Clicked Submit button to submit form at (123, 428) on button.btn
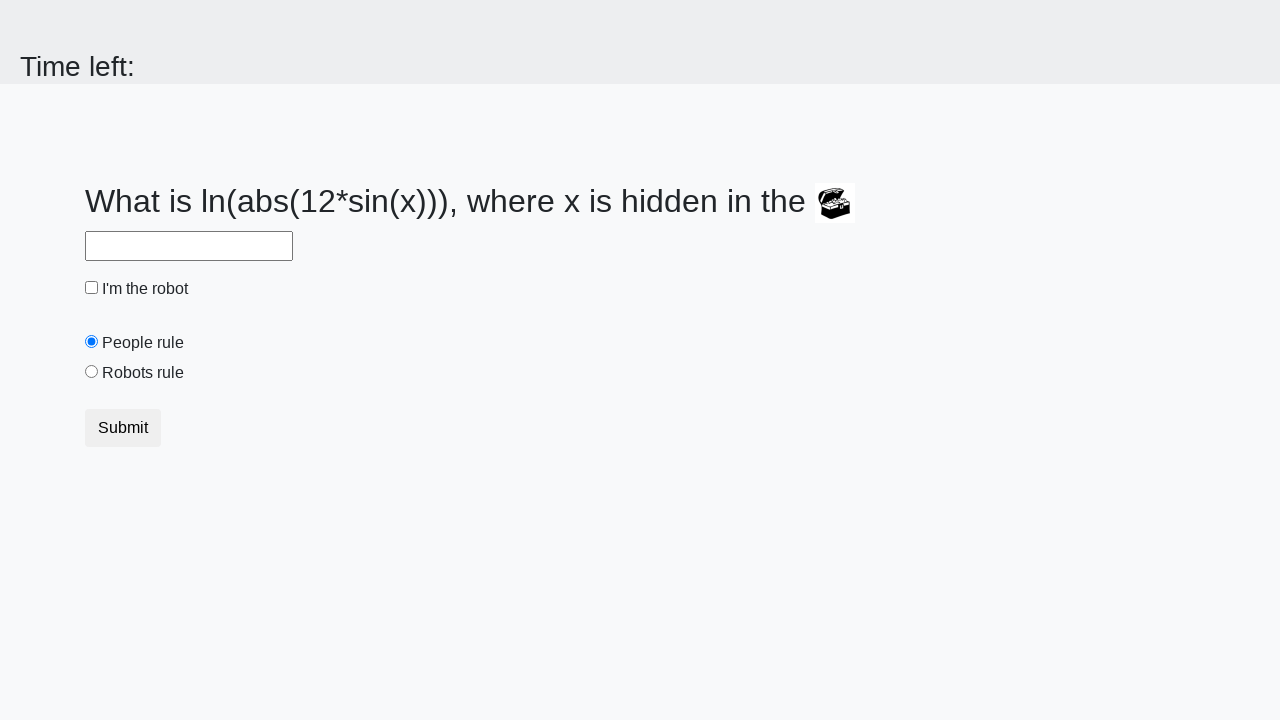

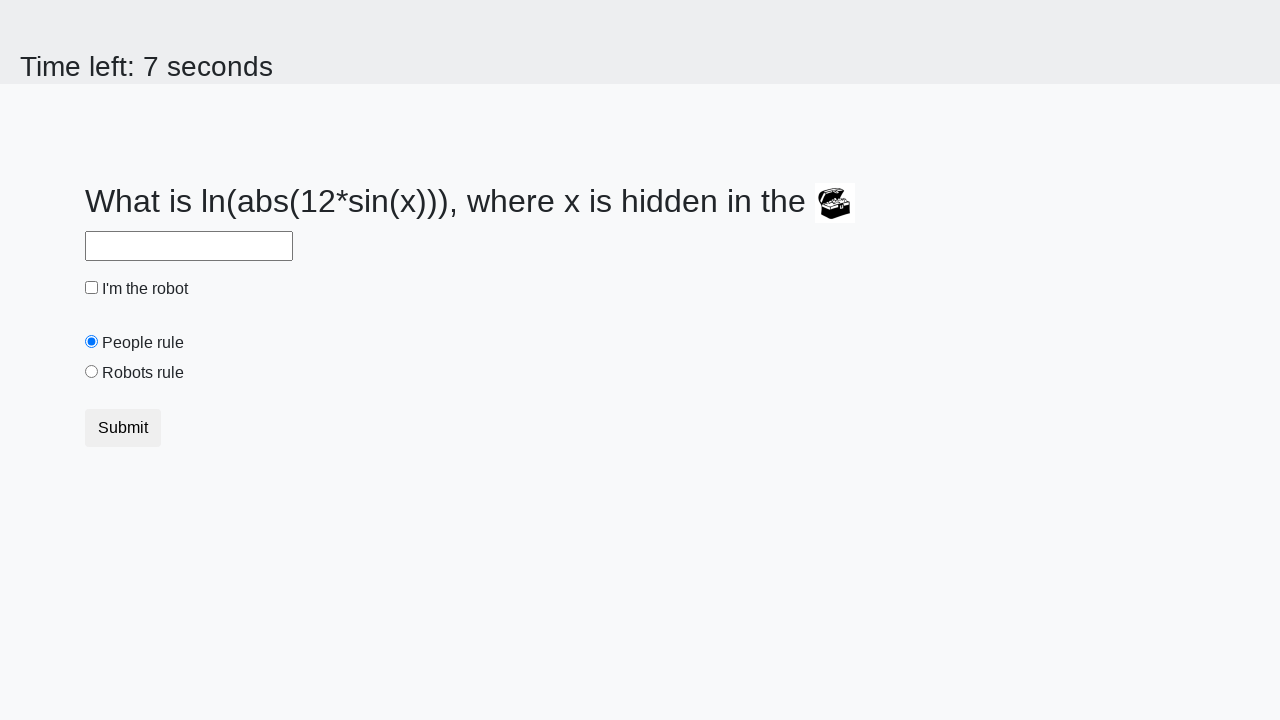